Tests URL assertions by navigating to OrangeHRM and verifying the URL matches expected patterns

Starting URL: https://opensource-demo.orangehrmlive.com

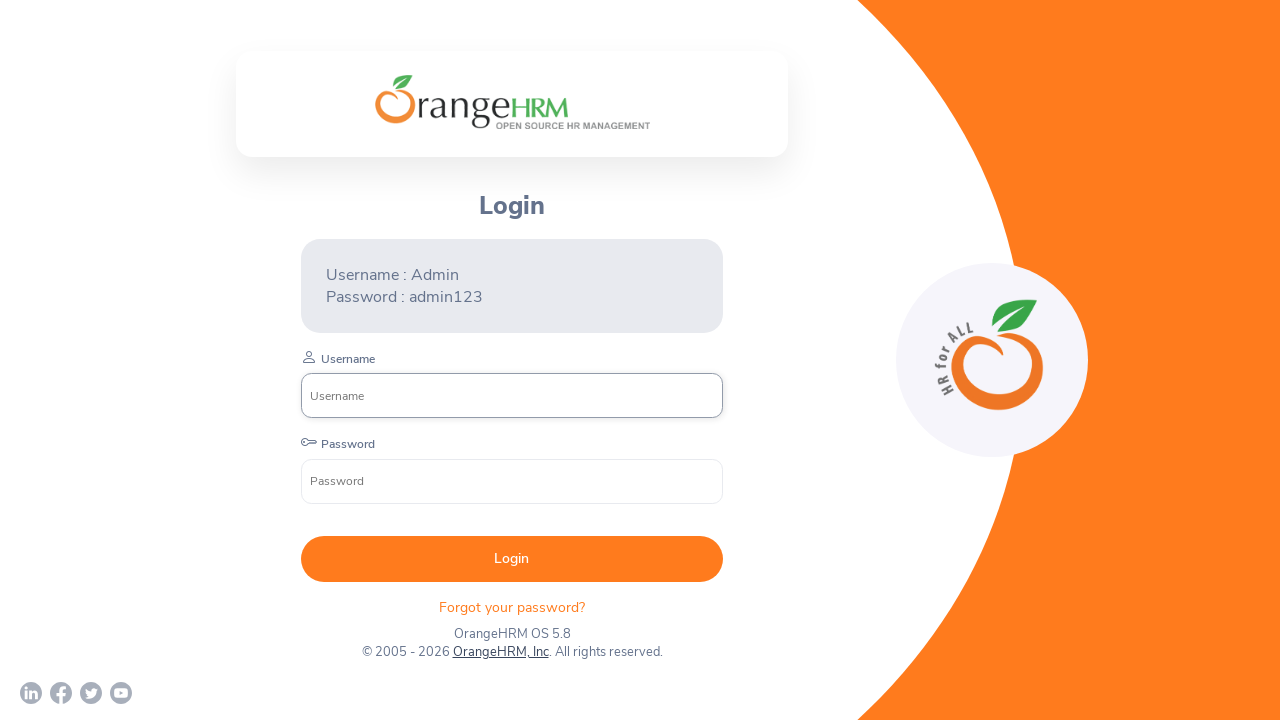

Waited for page to load completely (networkidle state)
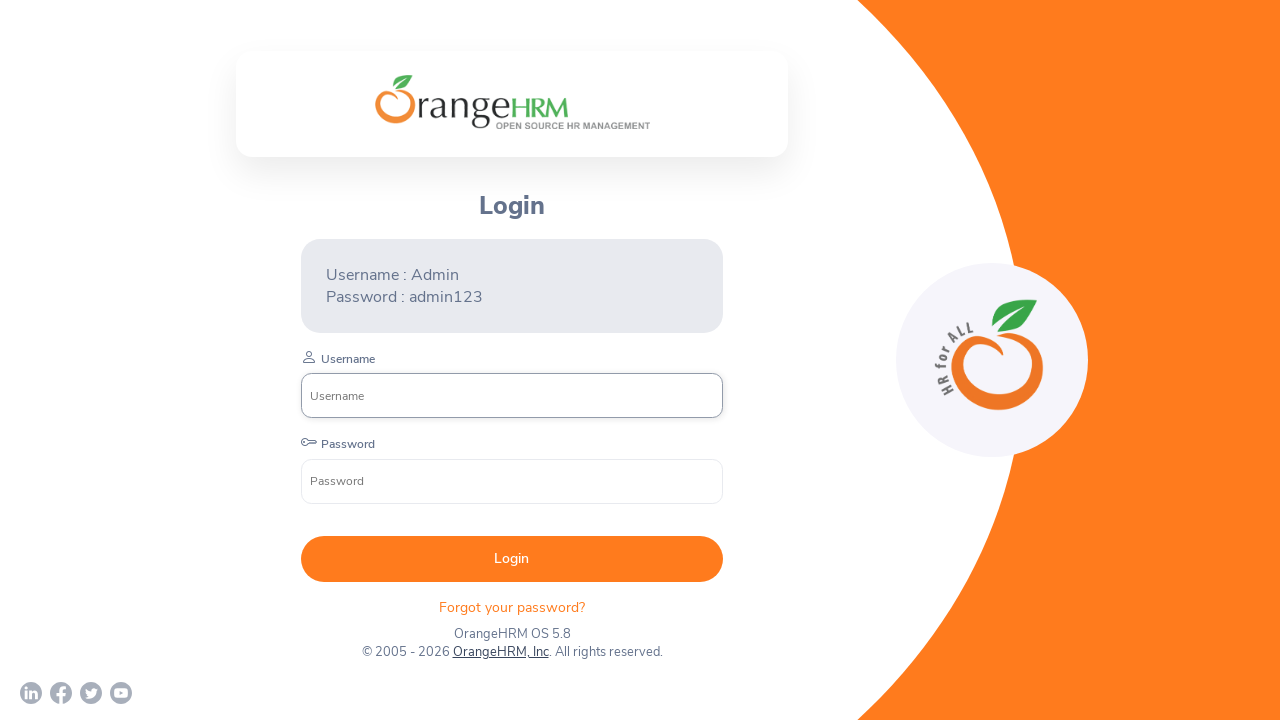

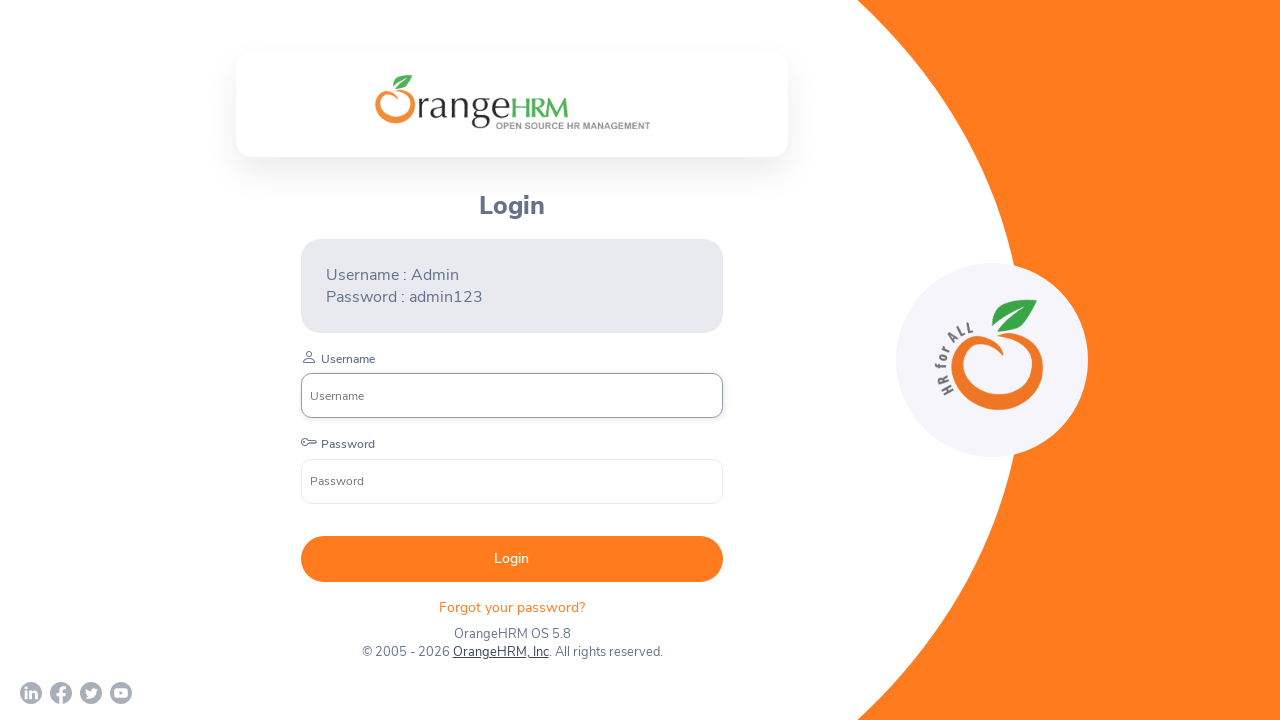